Tests opting out of A/B tests by forging an opt-out cookie on the target page, then refreshing to verify the opt-out was successful by checking the heading text changes to "No A/B Test".

Starting URL: http://the-internet.herokuapp.com/abtest

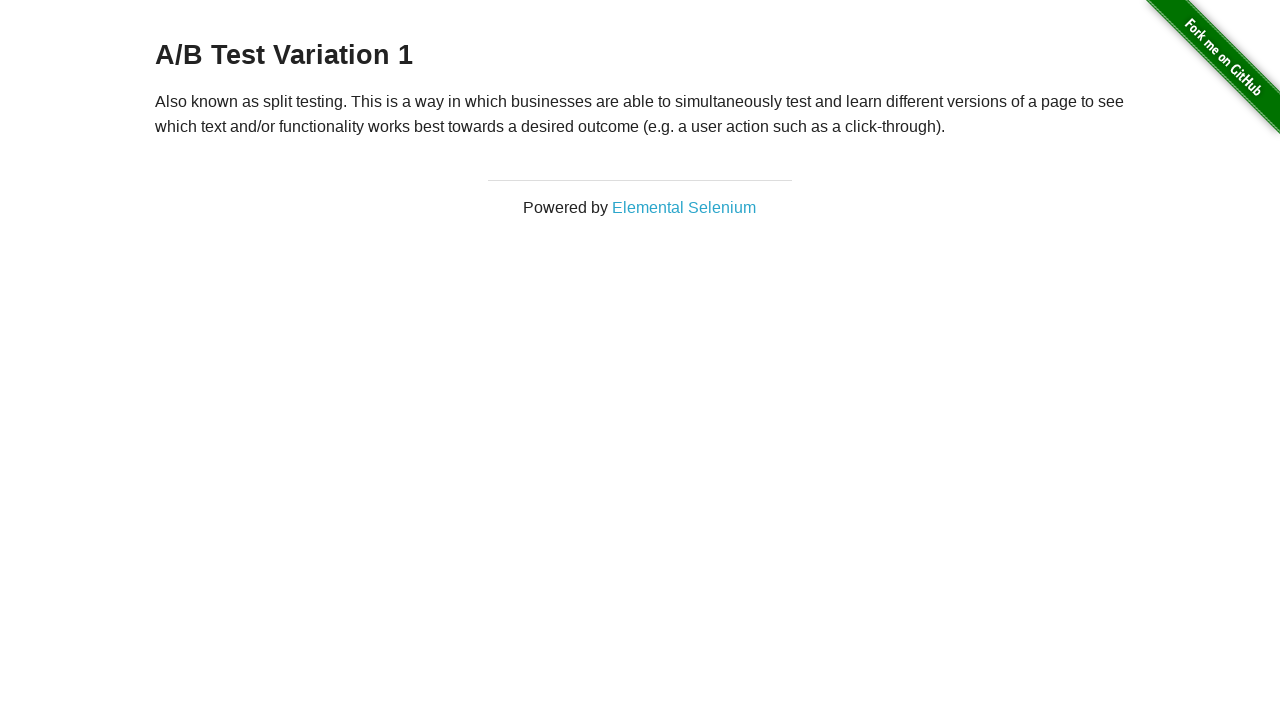

Located h3 heading element
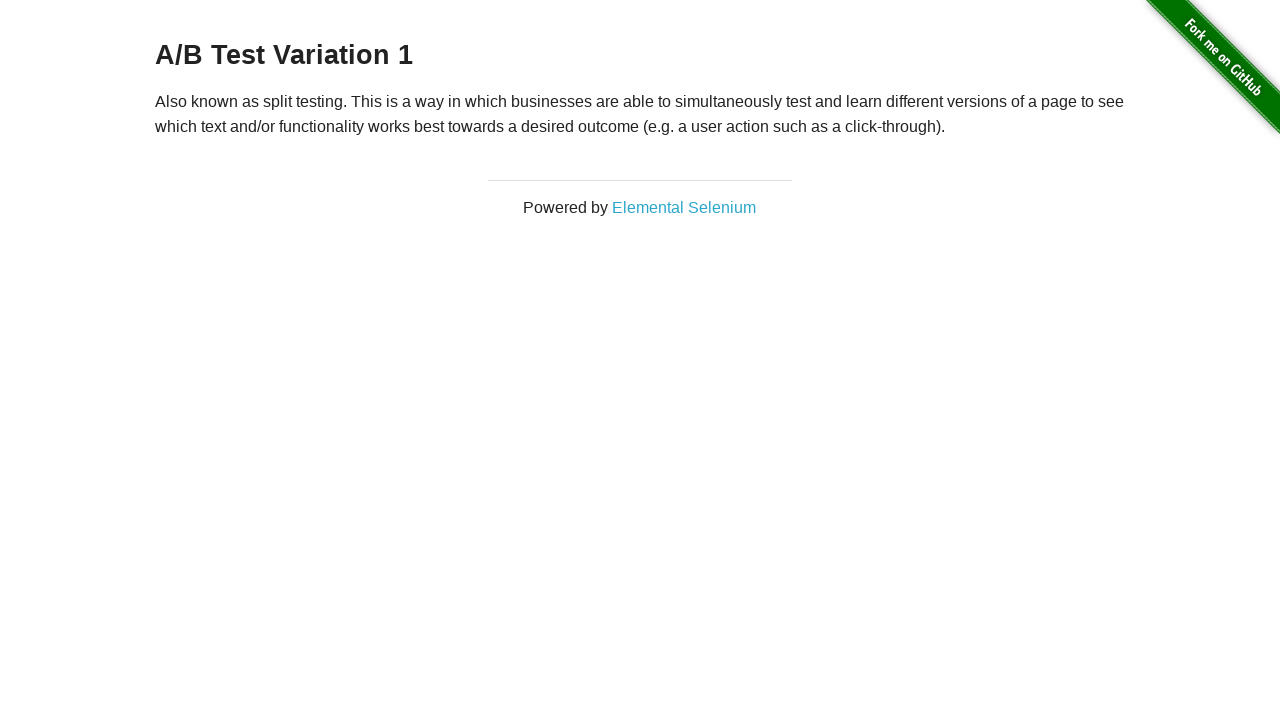

Retrieved initial heading text: 'A/B Test Variation 1'
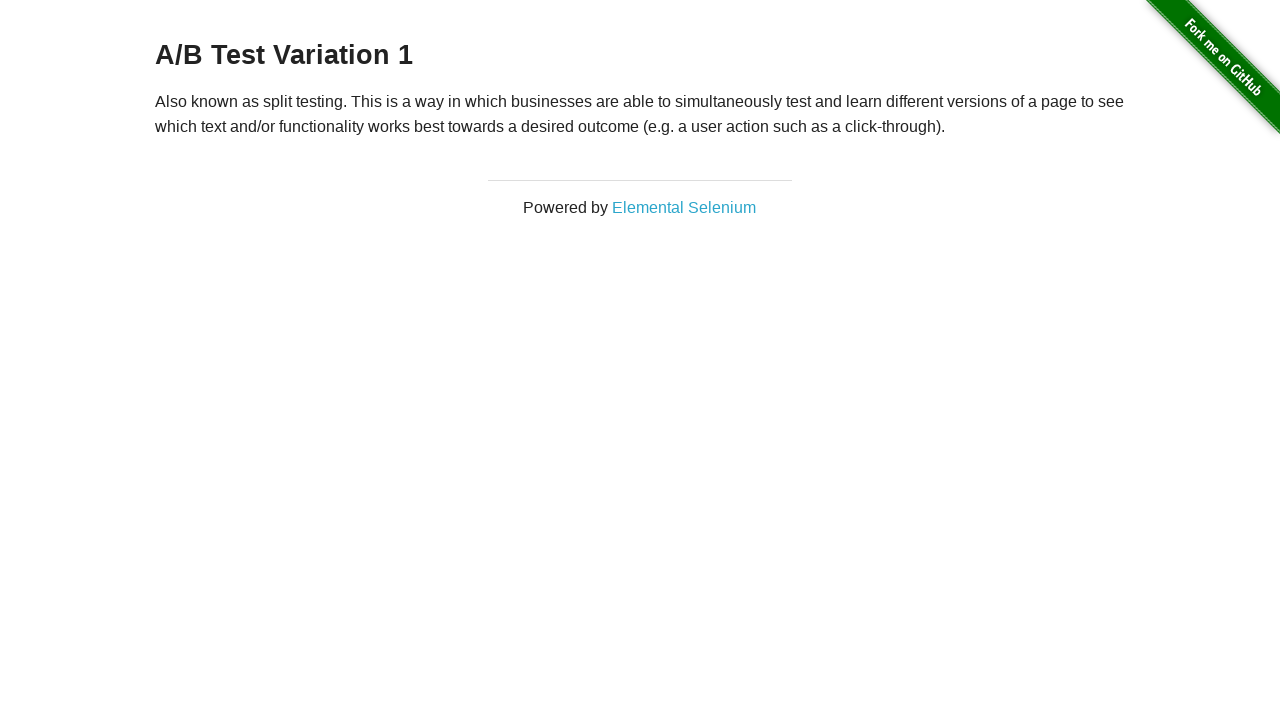

Verified initial heading is either 'A/B Test Variation 1' or 'A/B Test Control'
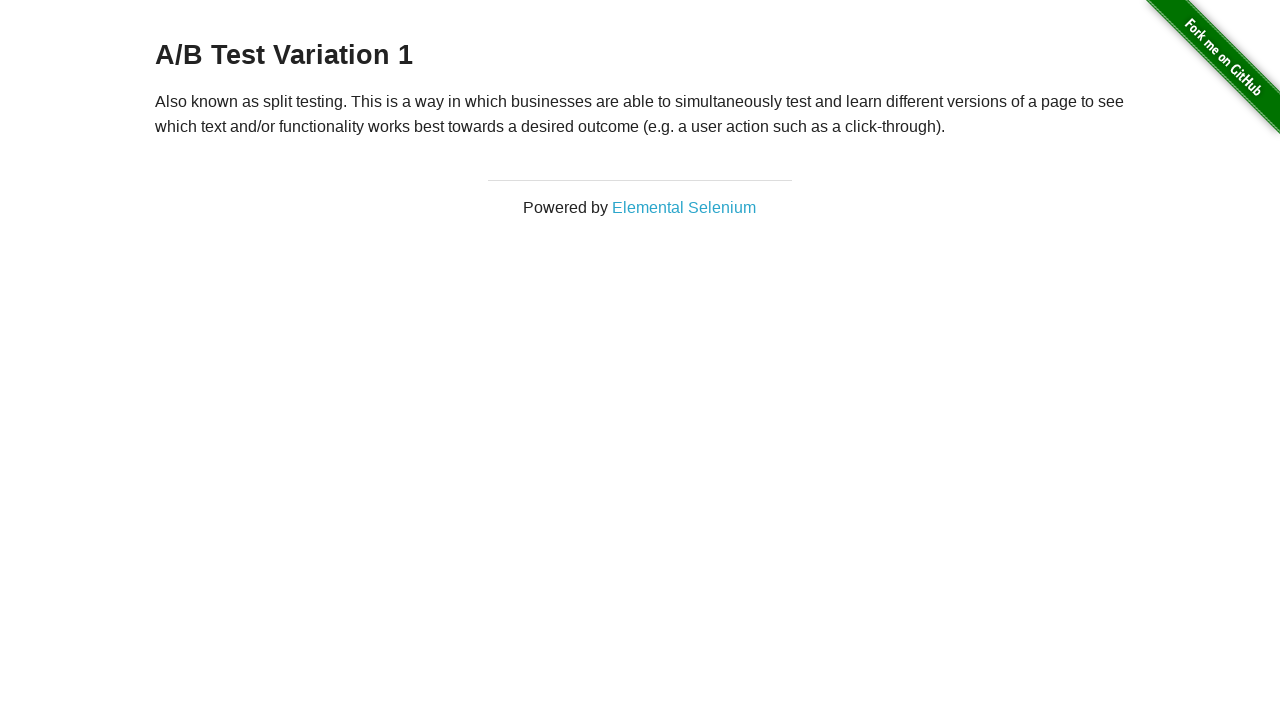

Added optimizelyOptOut cookie with value 'true'
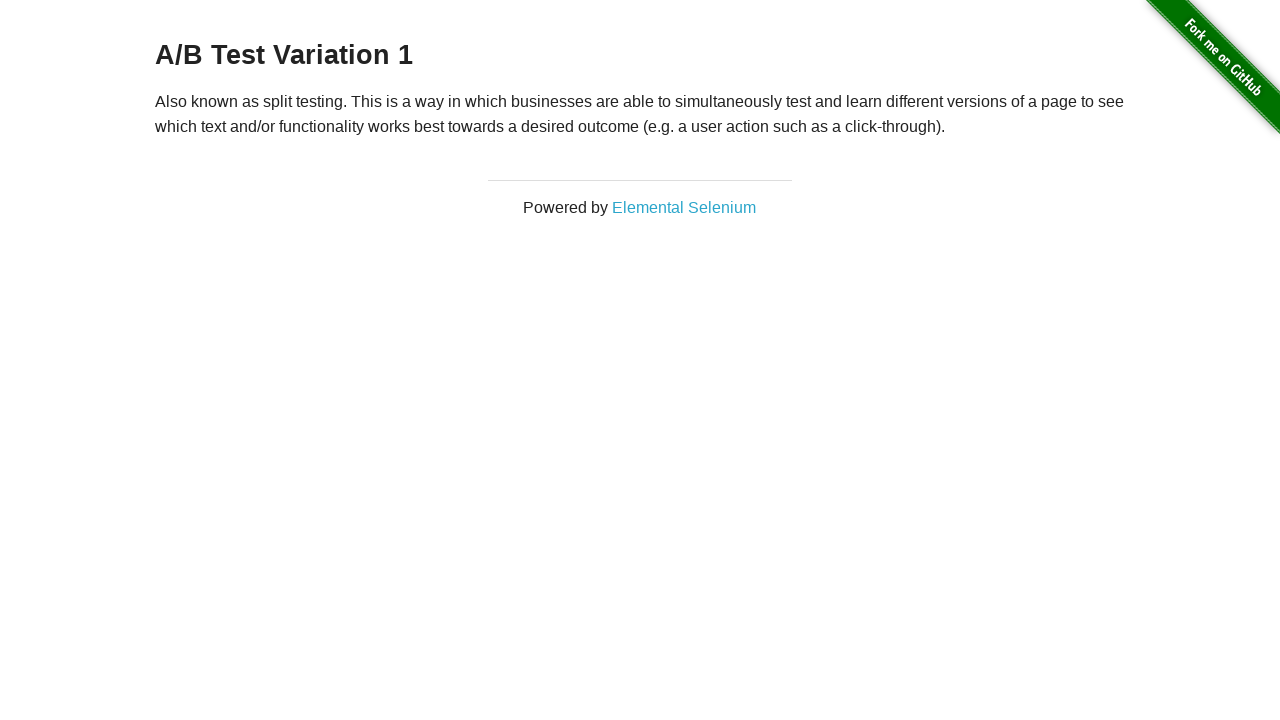

Refreshed the page to apply opt-out cookie
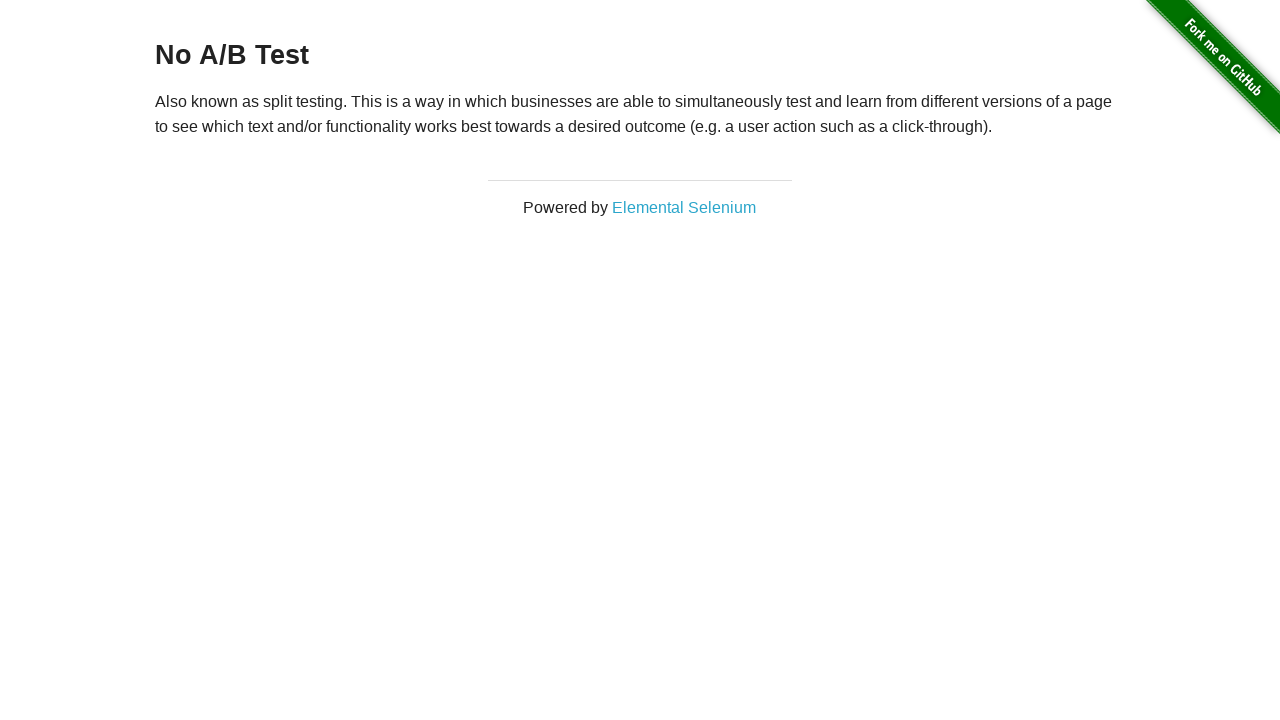

Retrieved heading text after refresh: 'No A/B Test'
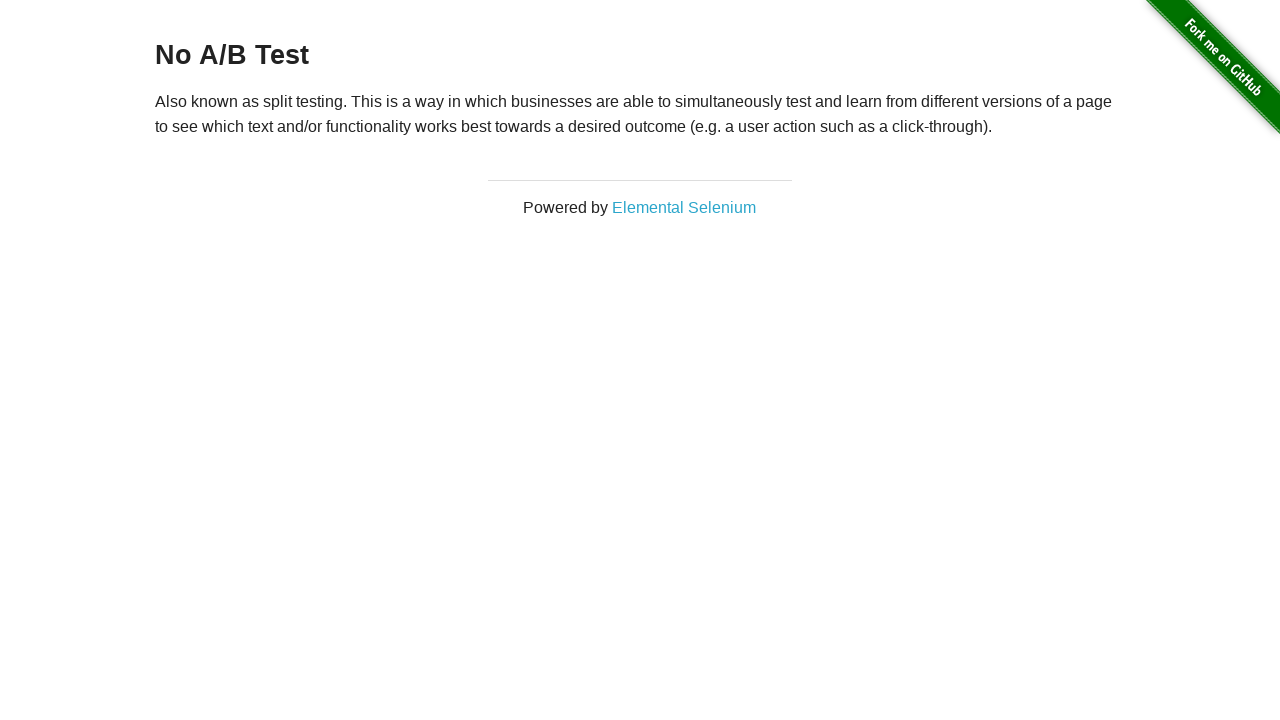

Verified heading text is 'No A/B Test' - opt-out successful
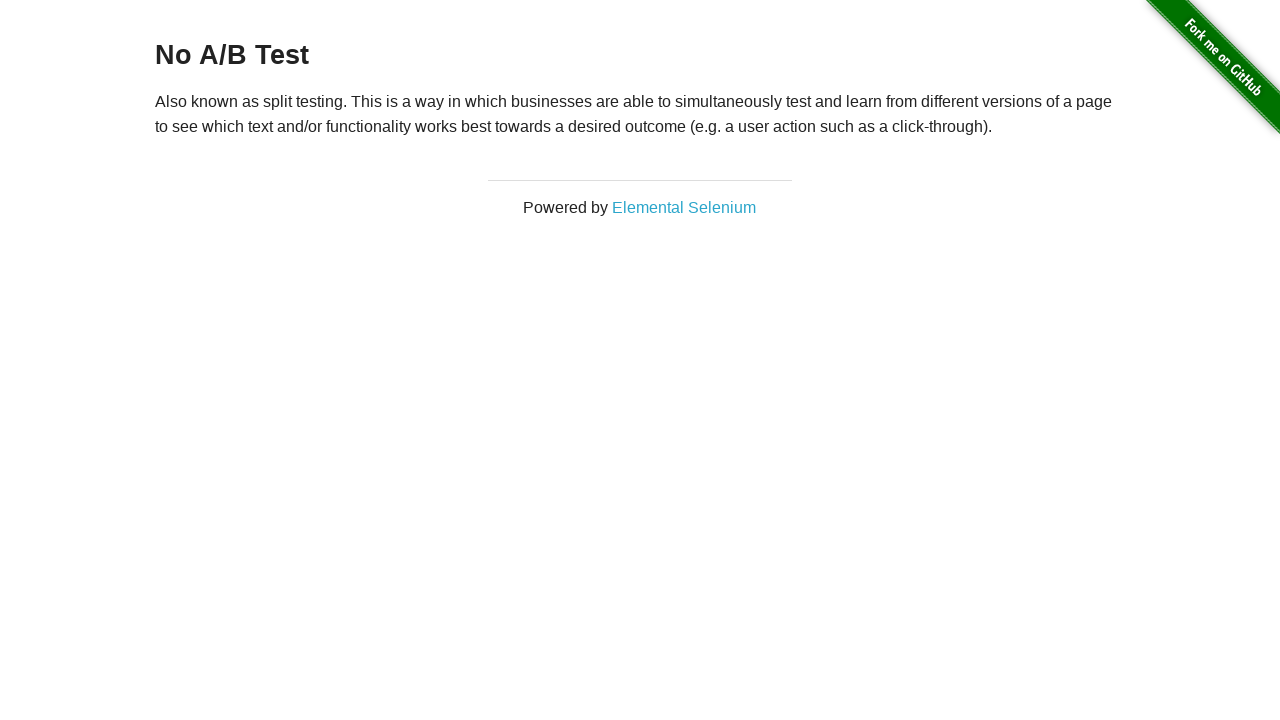

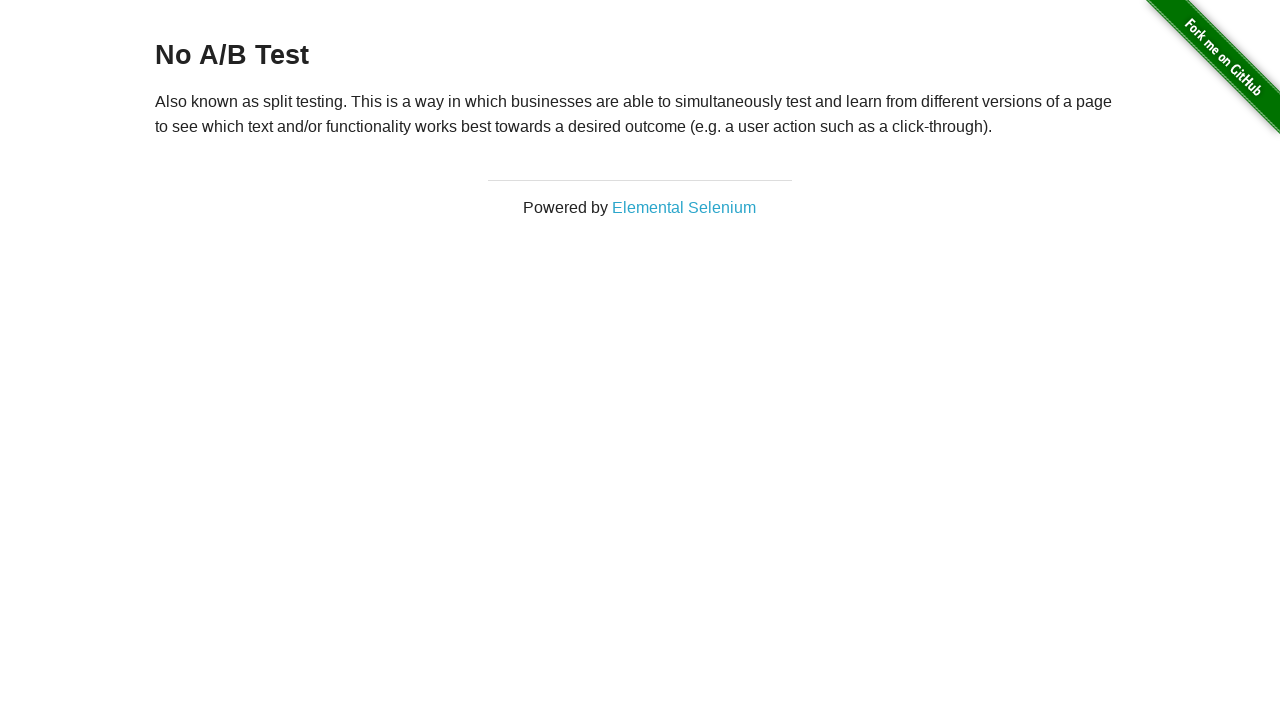